Tests selecting multiple favorite programming language checkboxes (Java, Python, Javascript)

Starting URL: https://leafground.com/checkbox.xhtml

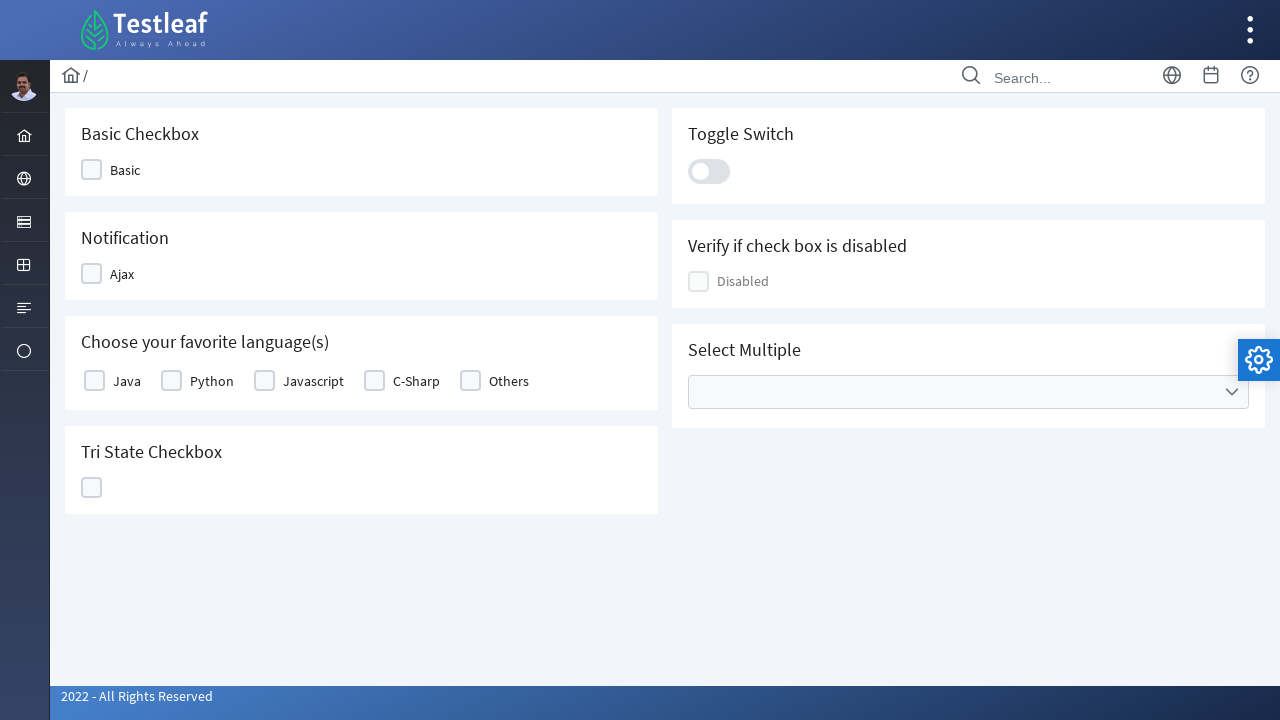

Clicked checkbox for Java at (94, 381) on //table[contains(@class,'ui-selectmanycheckbox')]//td/label[text()='Java']/../di
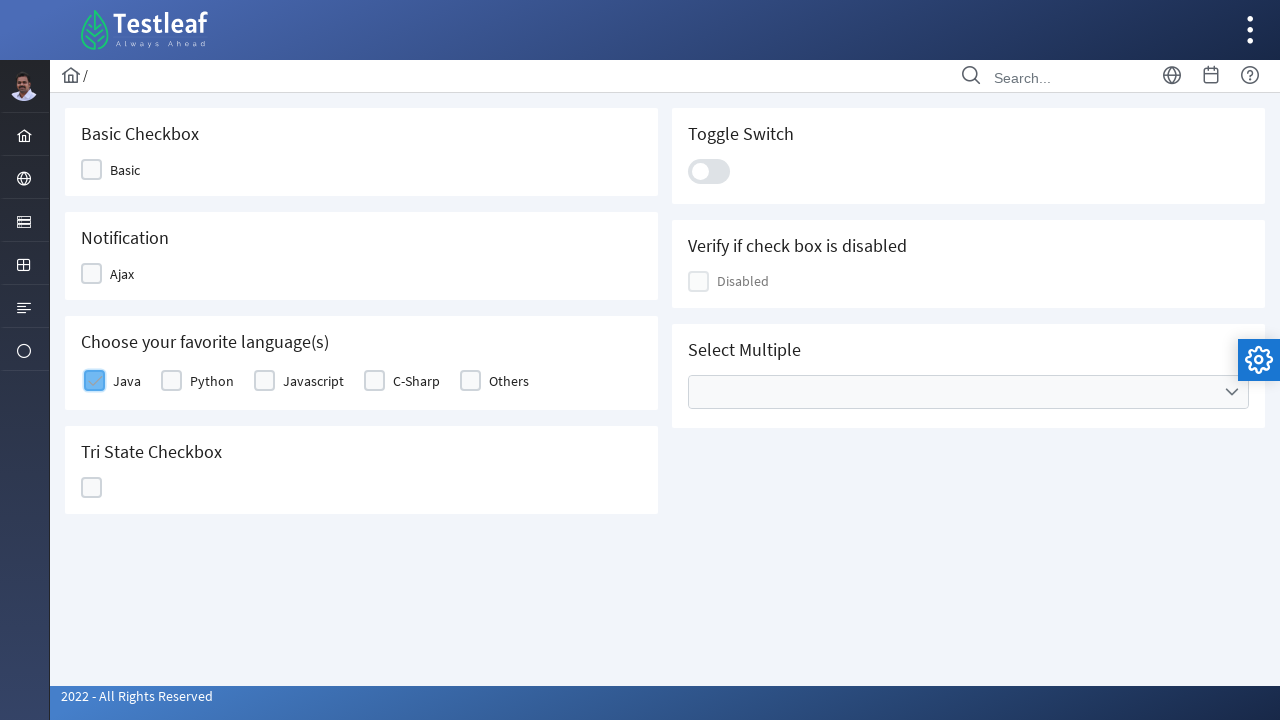

Clicked checkbox for Python at (172, 381) on //table[contains(@class,'ui-selectmanycheckbox')]//td/label[text()='Python']/../
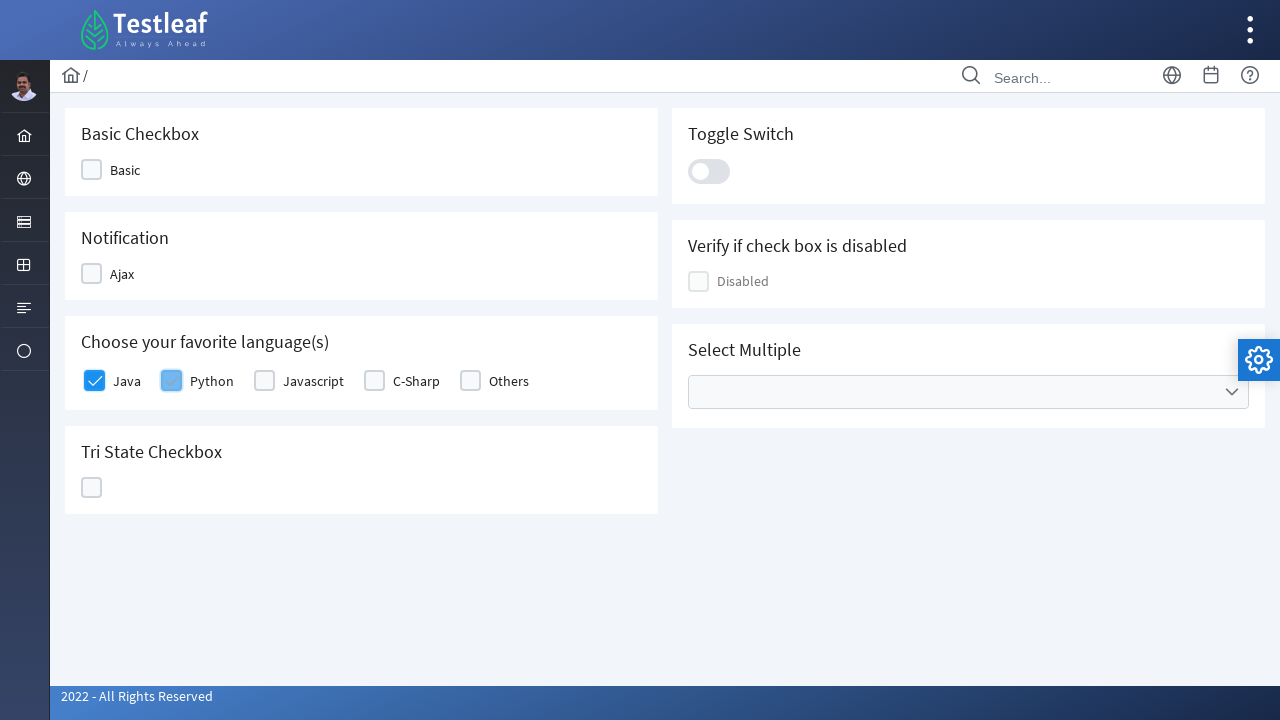

Clicked checkbox for Javascript at (264, 381) on //table[contains(@class,'ui-selectmanycheckbox')]//td/label[text()='Javascript']
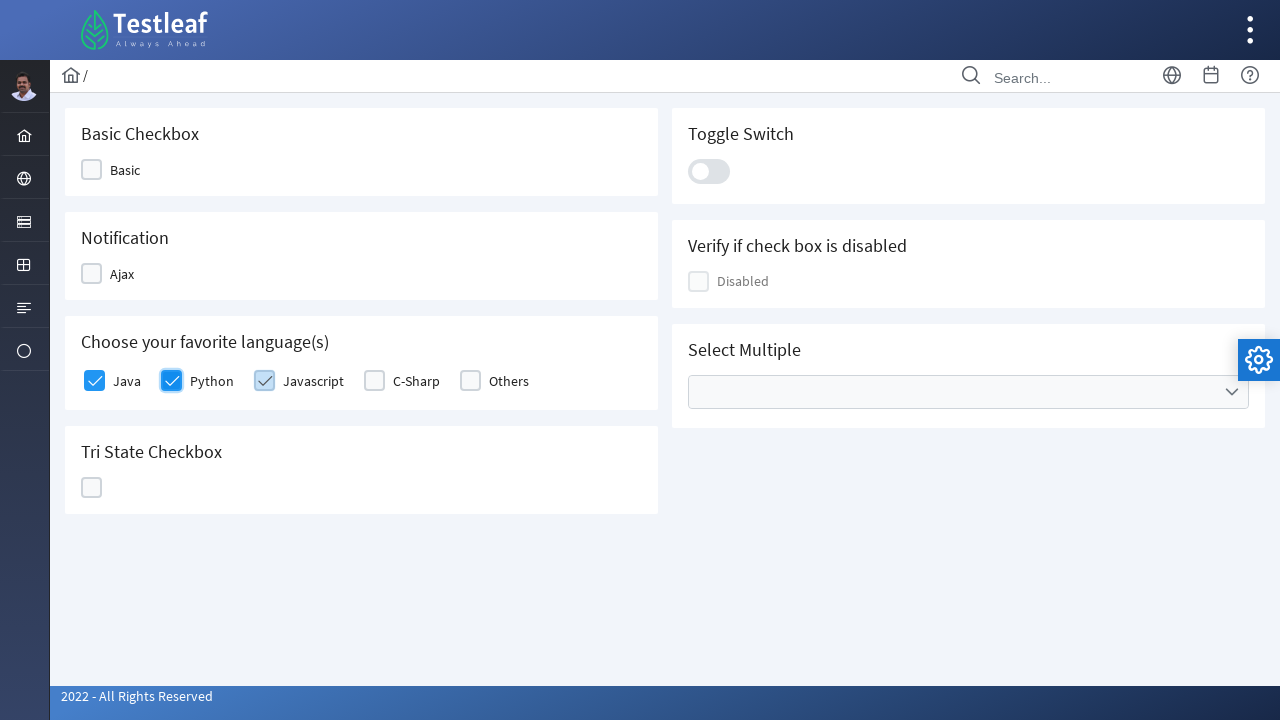

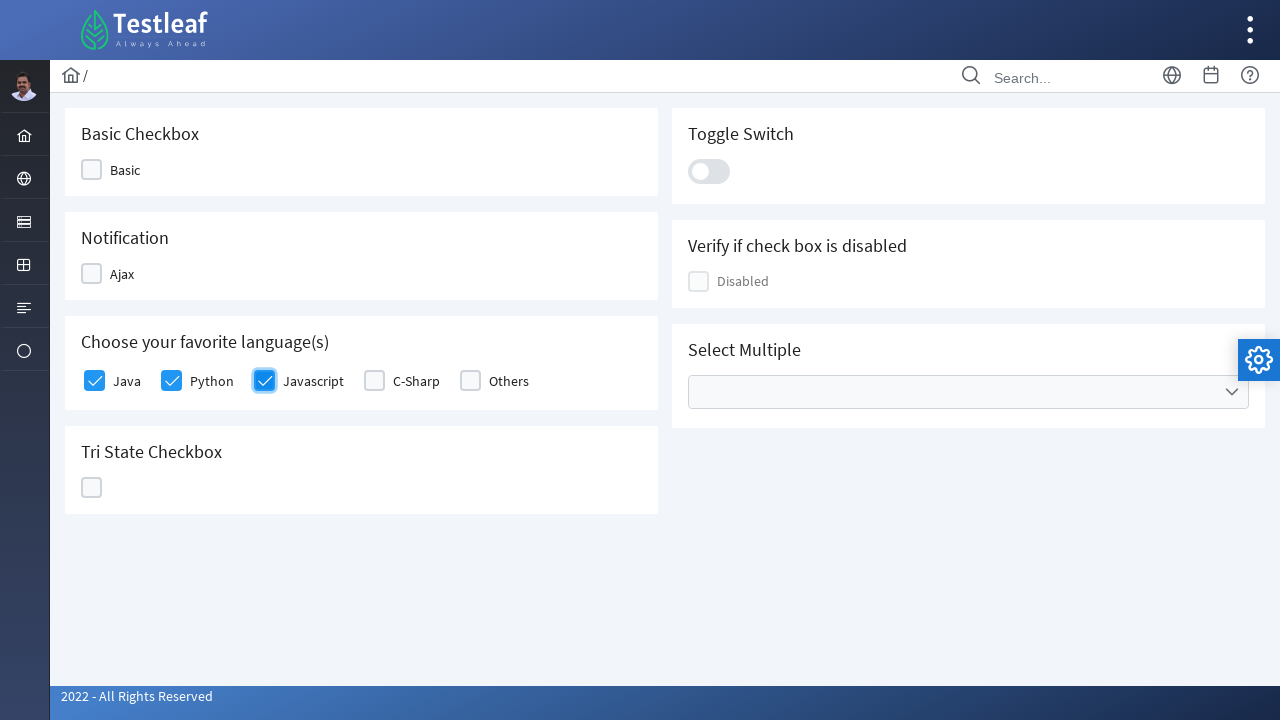